Tests various wait conditions by clicking Start button and checking loading states and button visibility.

Starting URL: http://the-internet.herokuapp.com/dynamic_loading/2

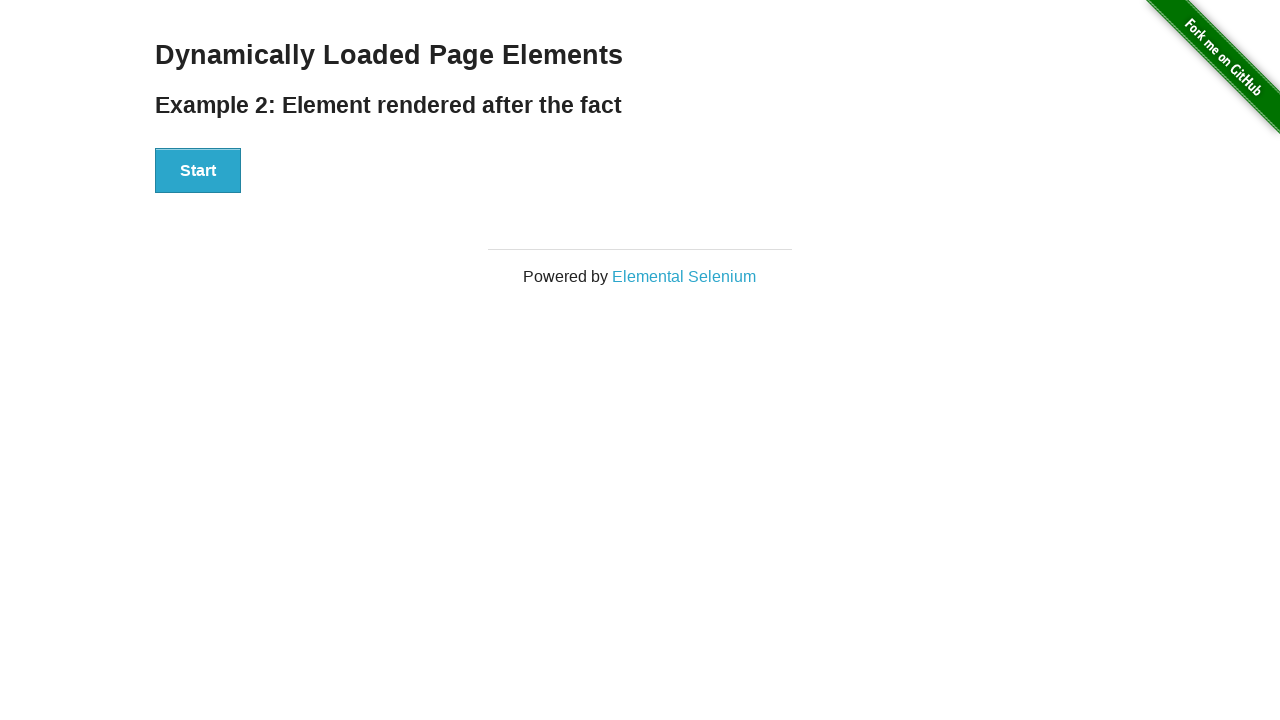

Clicked Start button to initiate dynamic loading at (198, 171) on button:has-text('Start')
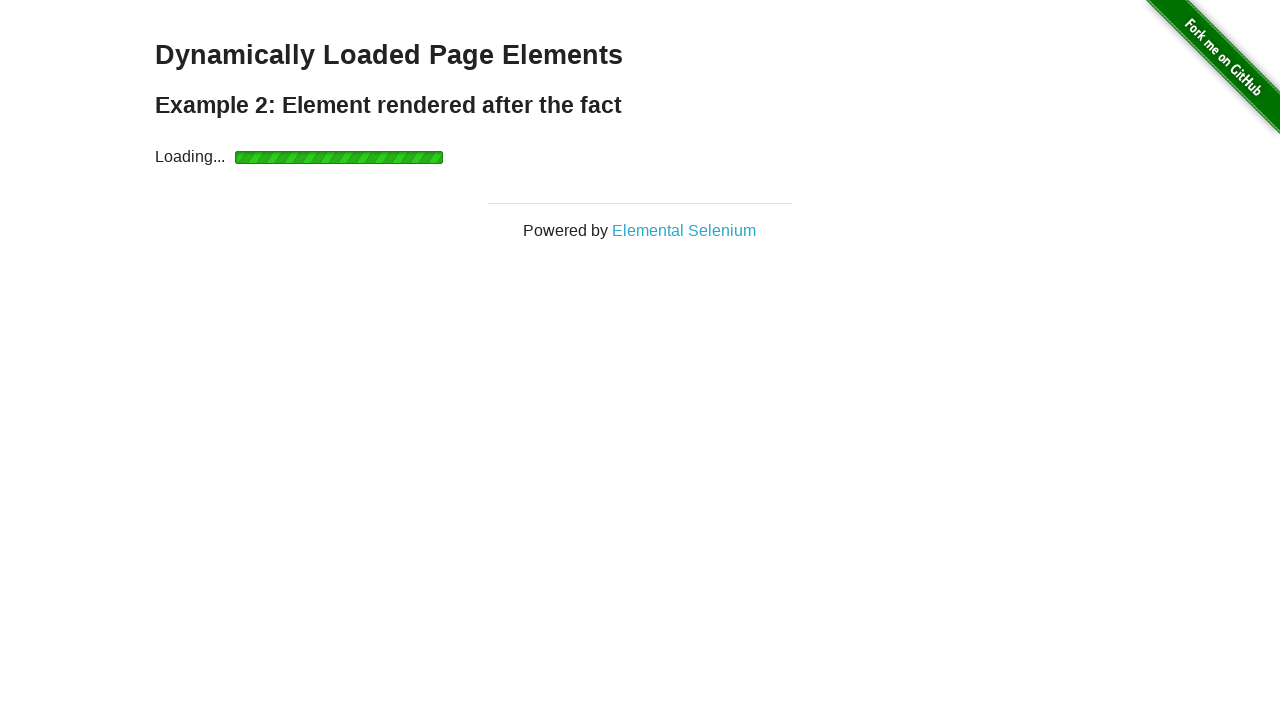

Waited for loading spinner to disappear
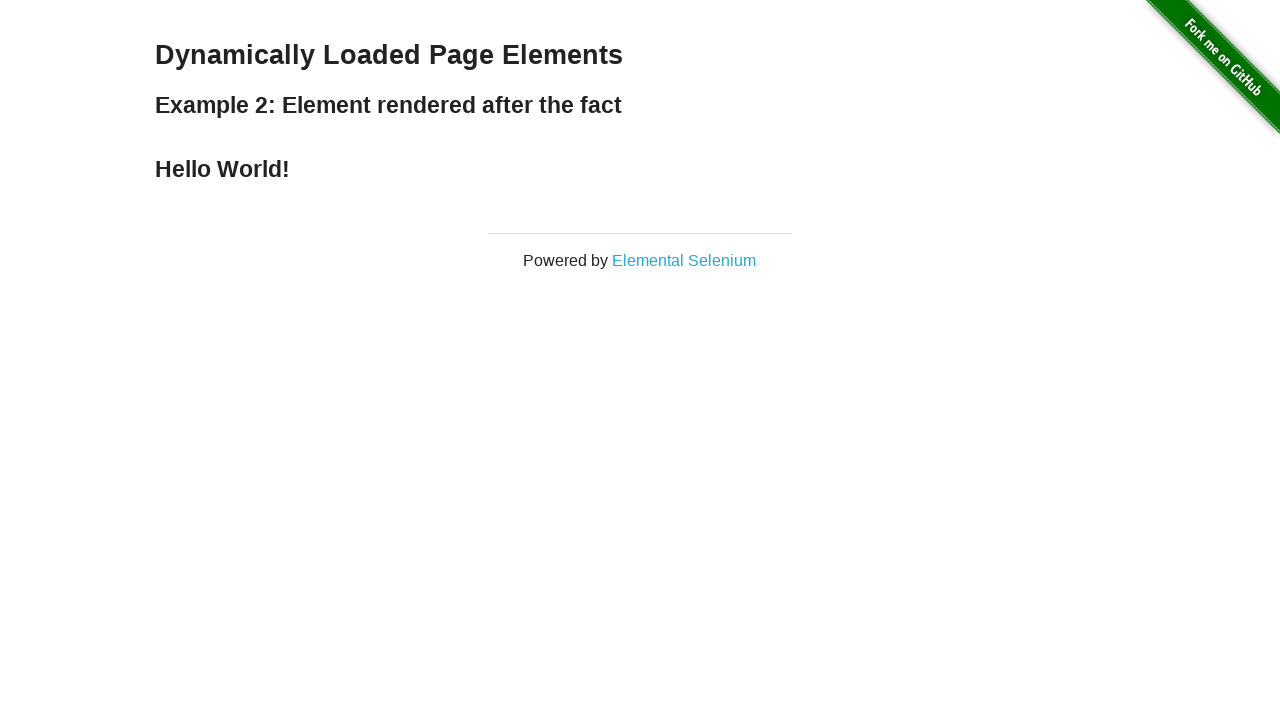

Waited for Start button to disappear after loading completed
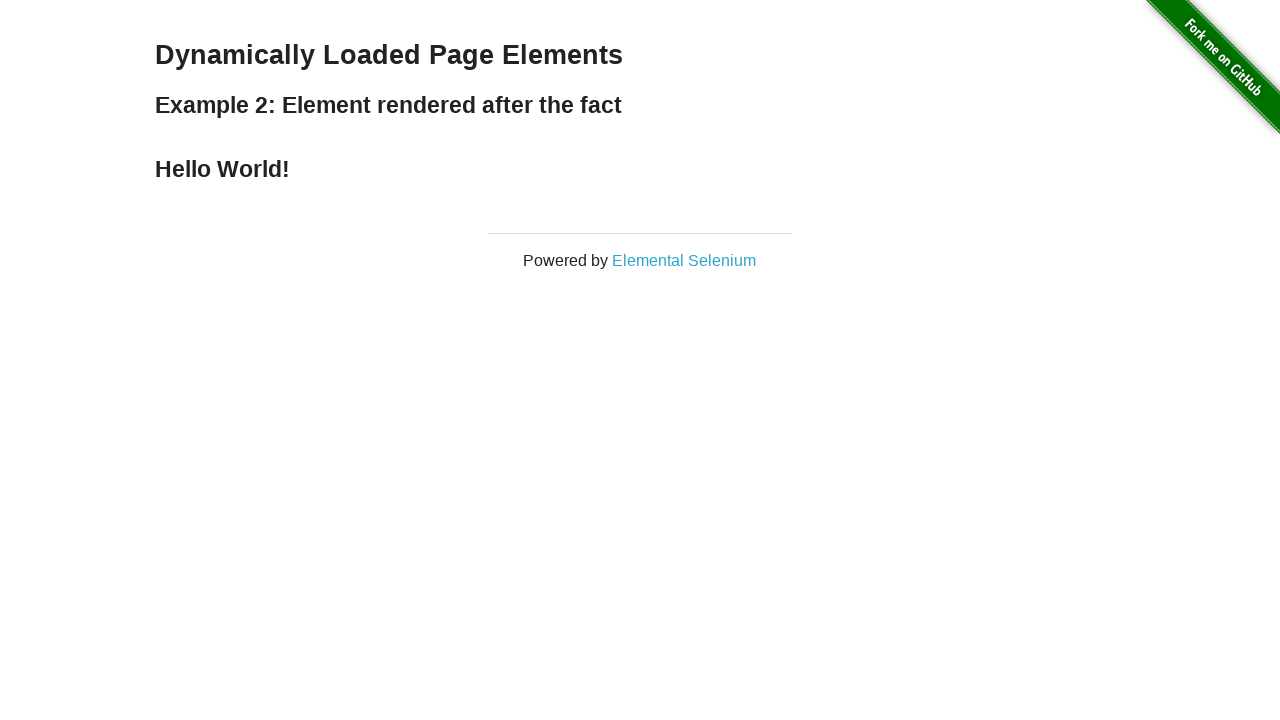

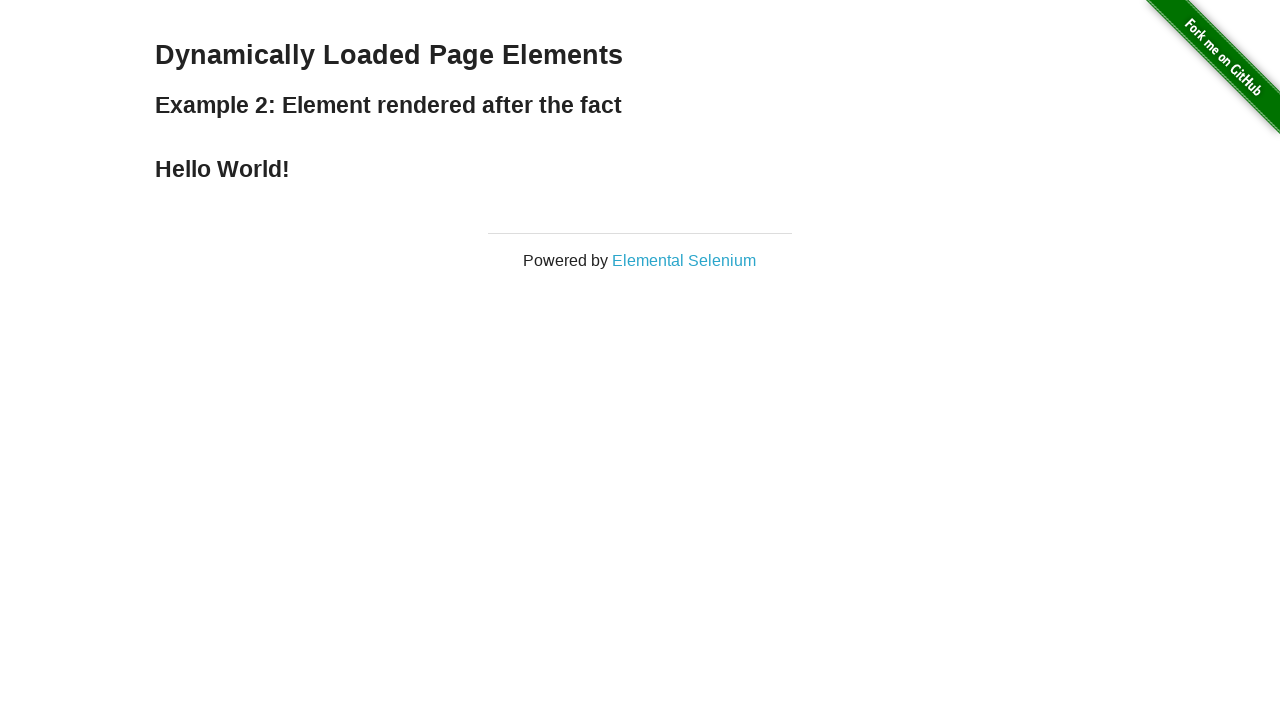